Tests checkbox functionality on a registration form by checking the first checkbox, ensuring the second is unchecked, and checking the third checkbox.

Starting URL: http://demo.automationtesting.in/Register.html

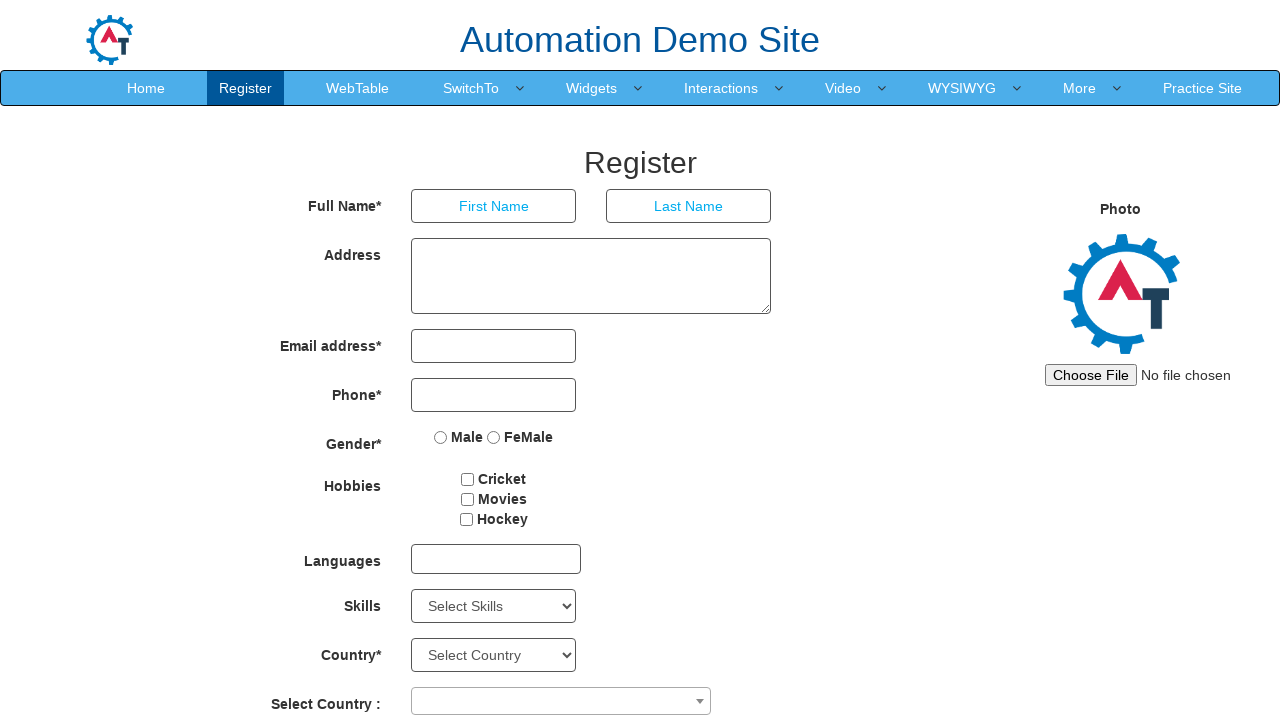

Waited for checkbox1 to load on the registration form
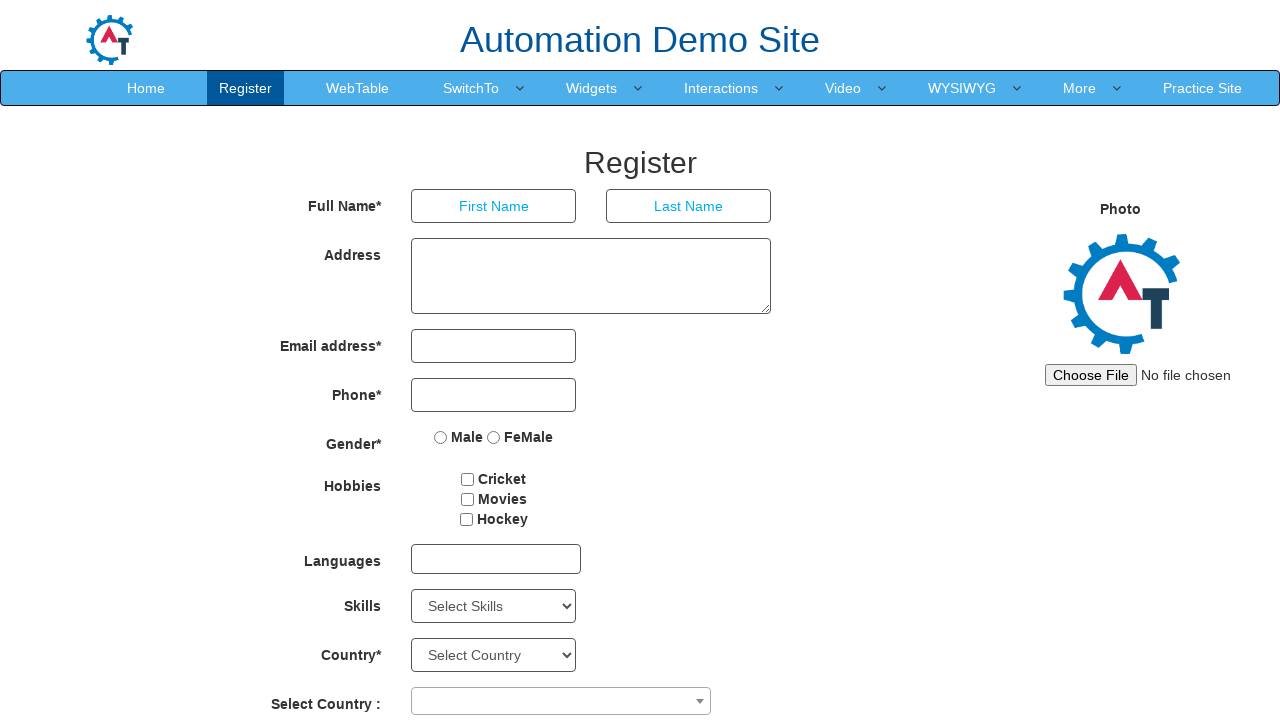

Checked checkbox1 at (468, 479) on xpath=//input[@id='checkbox1']
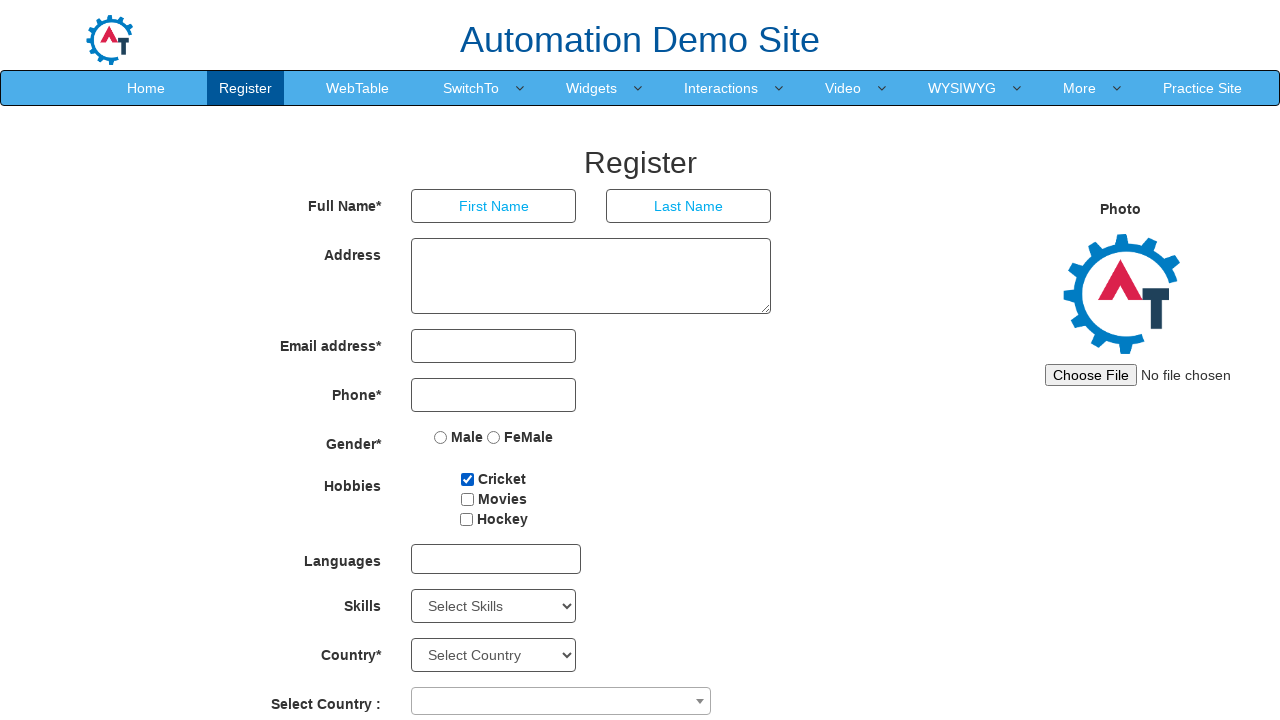

Checked checkbox3 at (466, 519) on xpath=//input[@id='checkbox3']
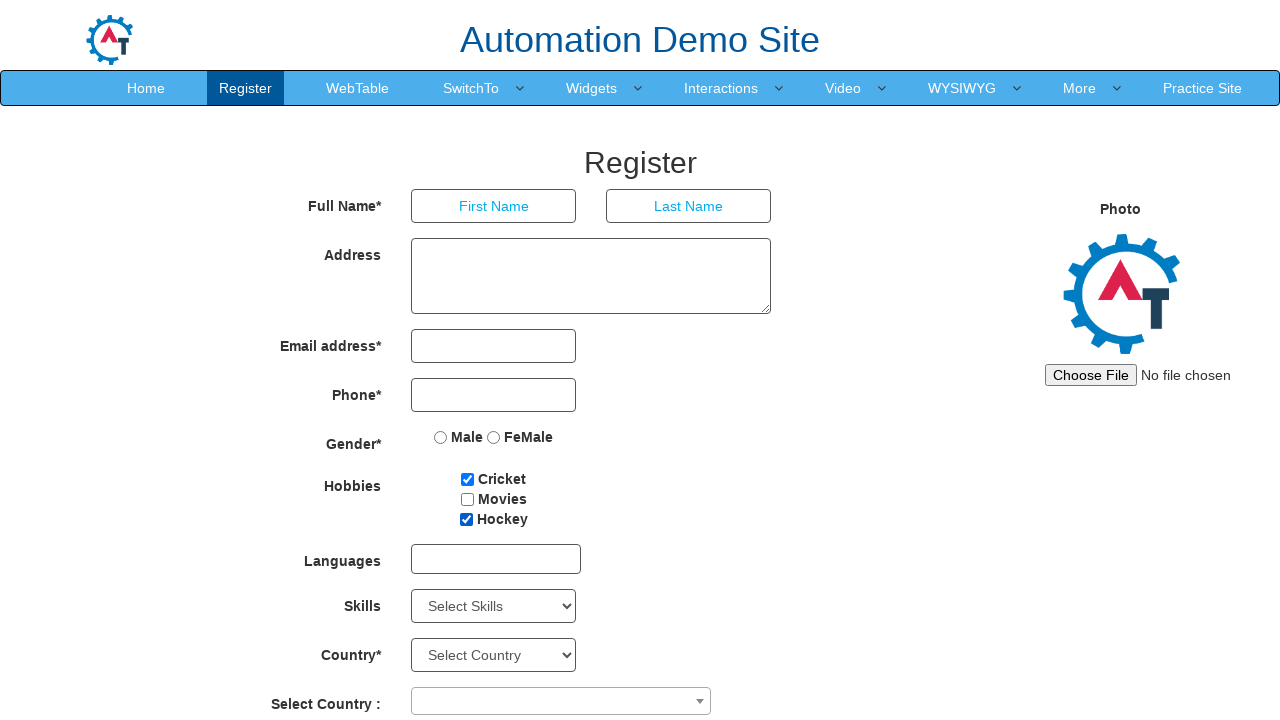

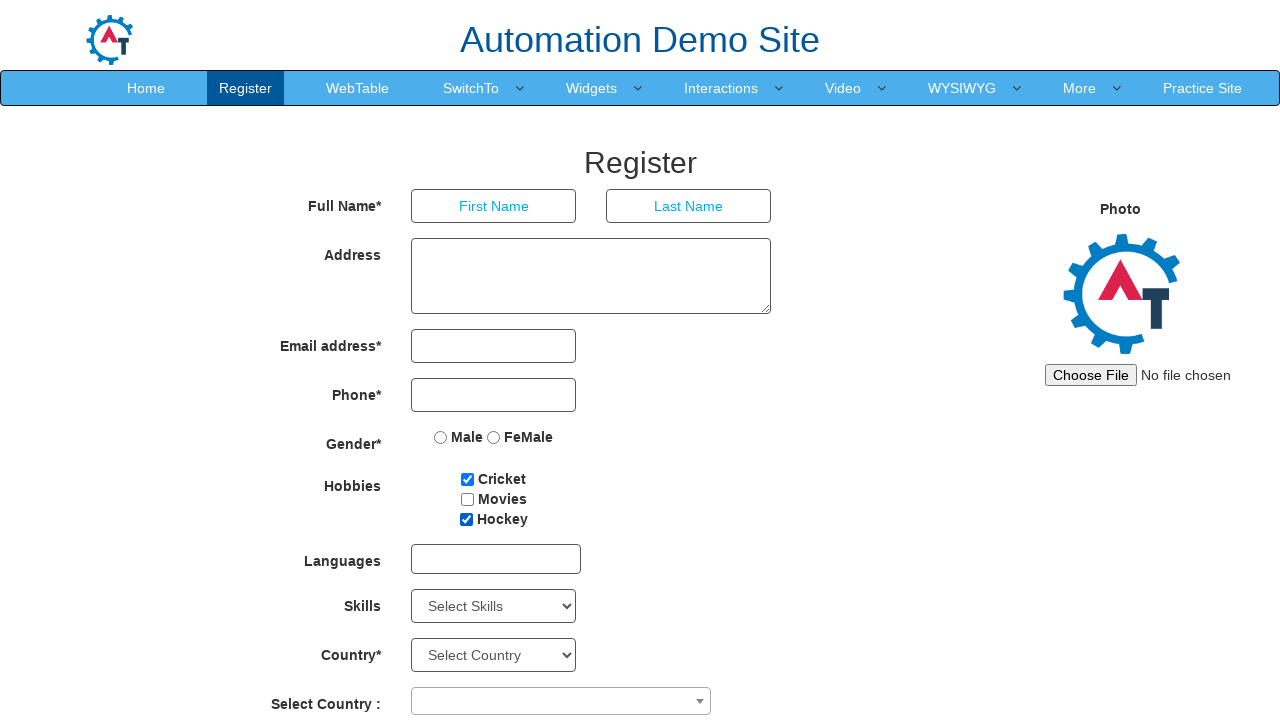